Tests navigation on a book catalog site by selecting a category, opening a book detail page, and navigating through pagination.

Starting URL: https://books.toscrape.com/

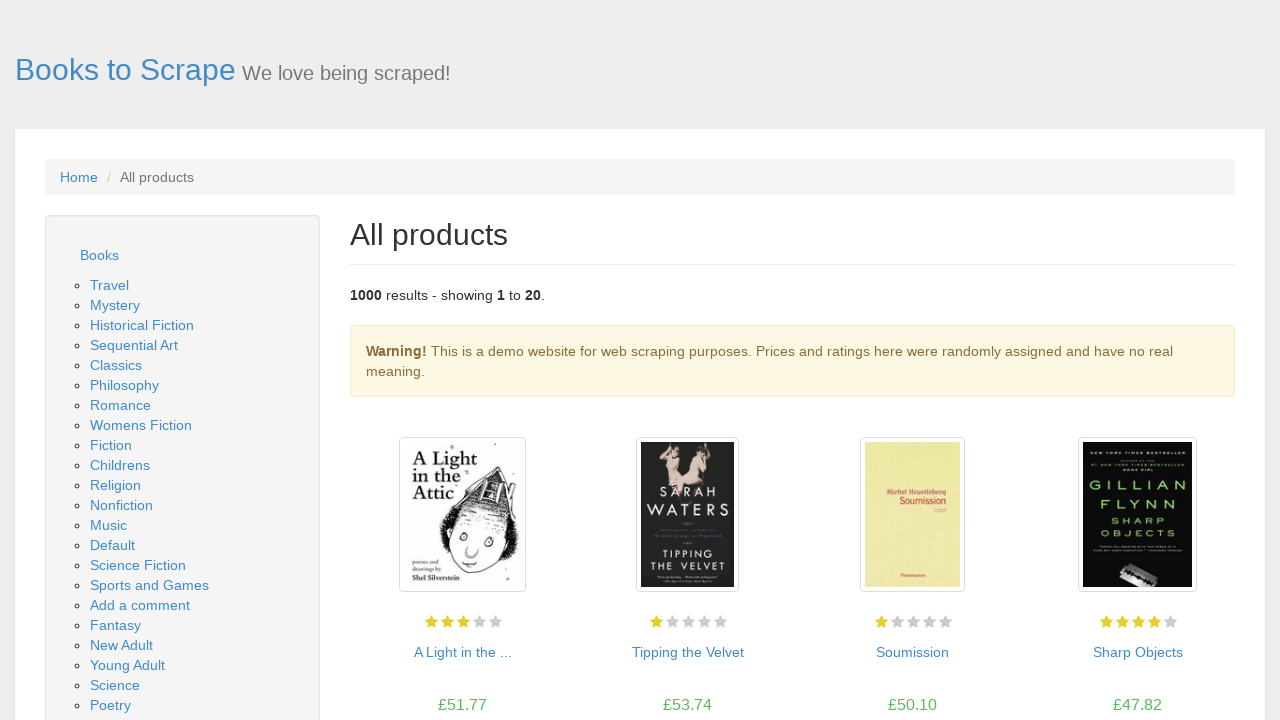

Page loaded with domcontentloaded state
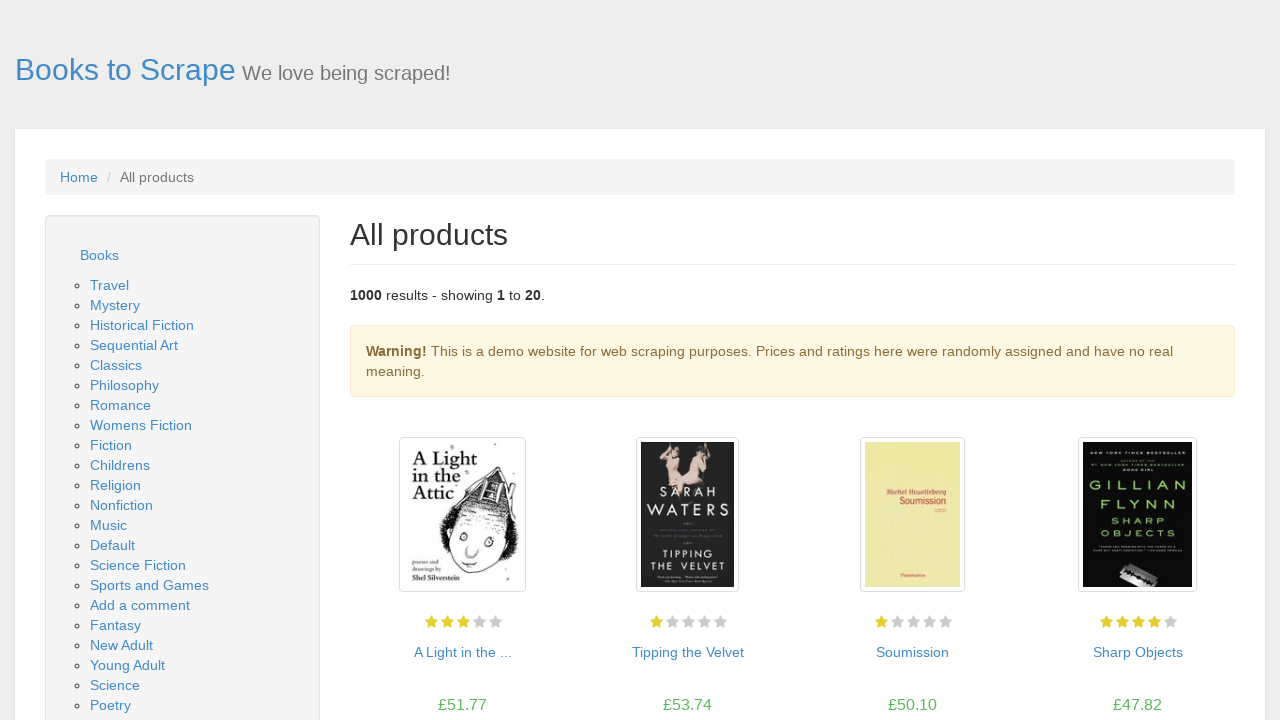

Clicked on Sequential Art category at (134, 345) on xpath=//a[normalize-space()="Sequential Art"]
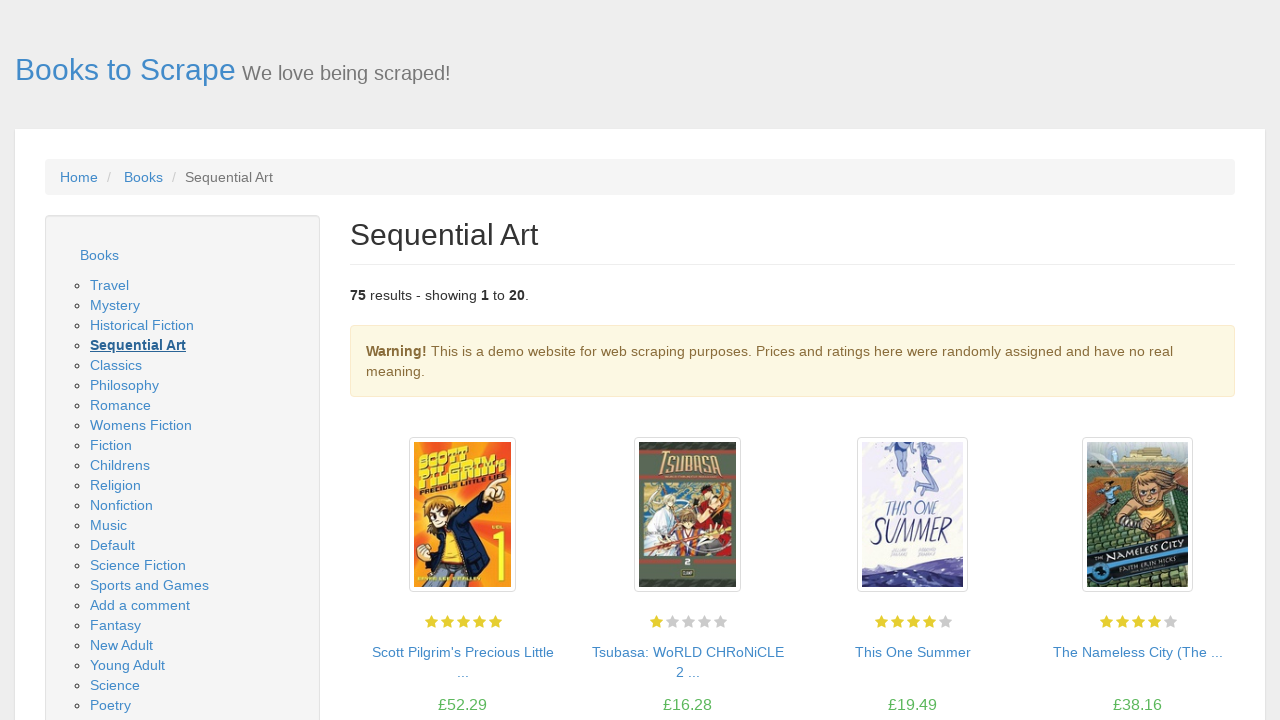

Category page loaded with book items displayed
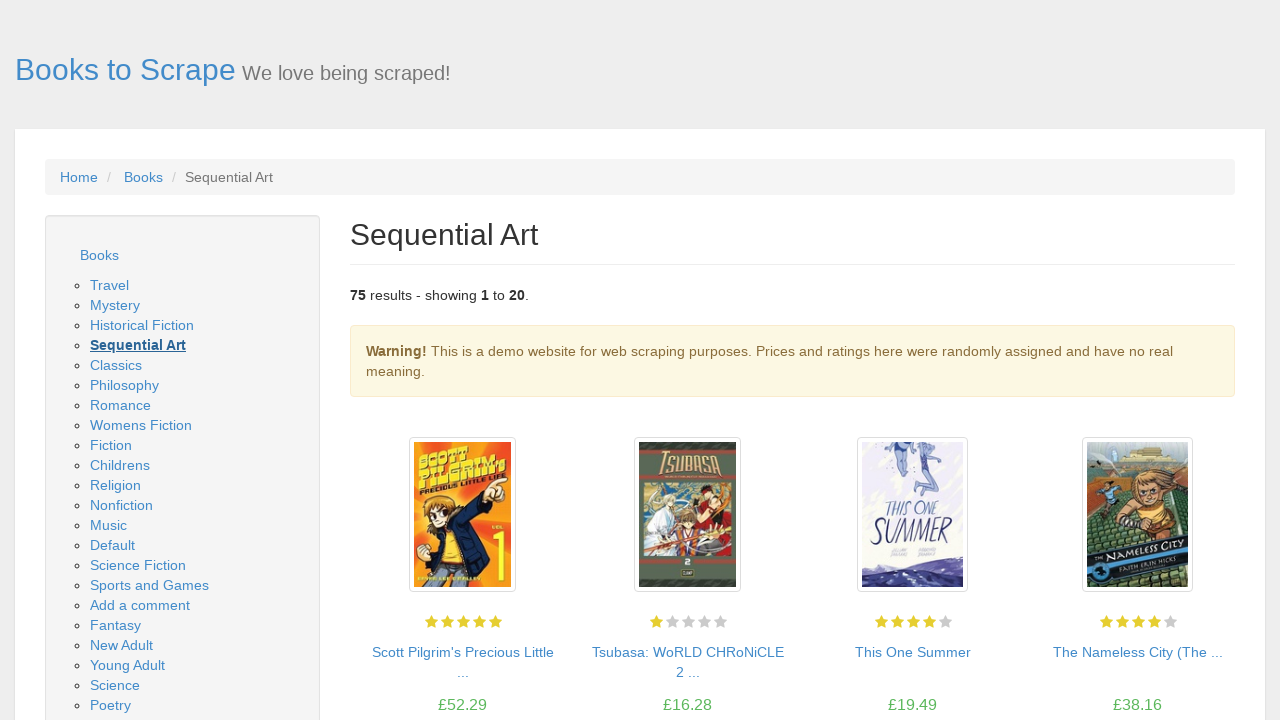

Clicked on the first book in the category at (462, 652) on h3 a >> nth=0
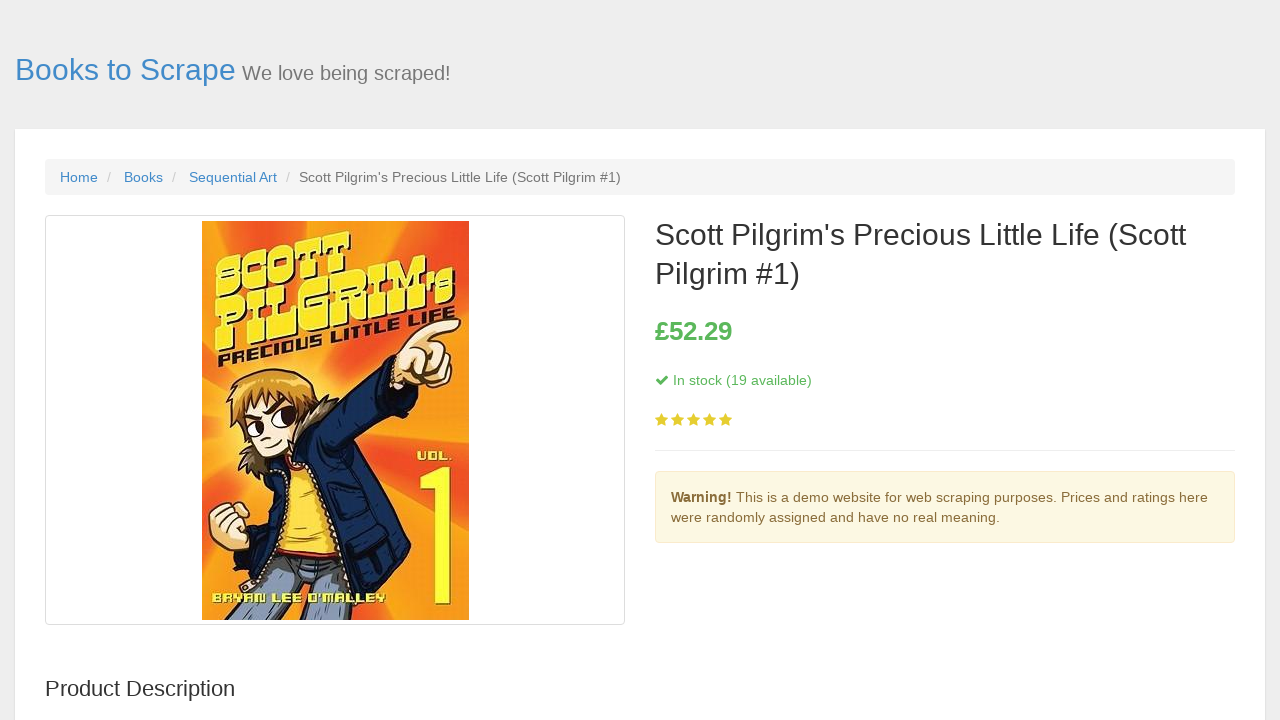

Book detail page loaded with product information
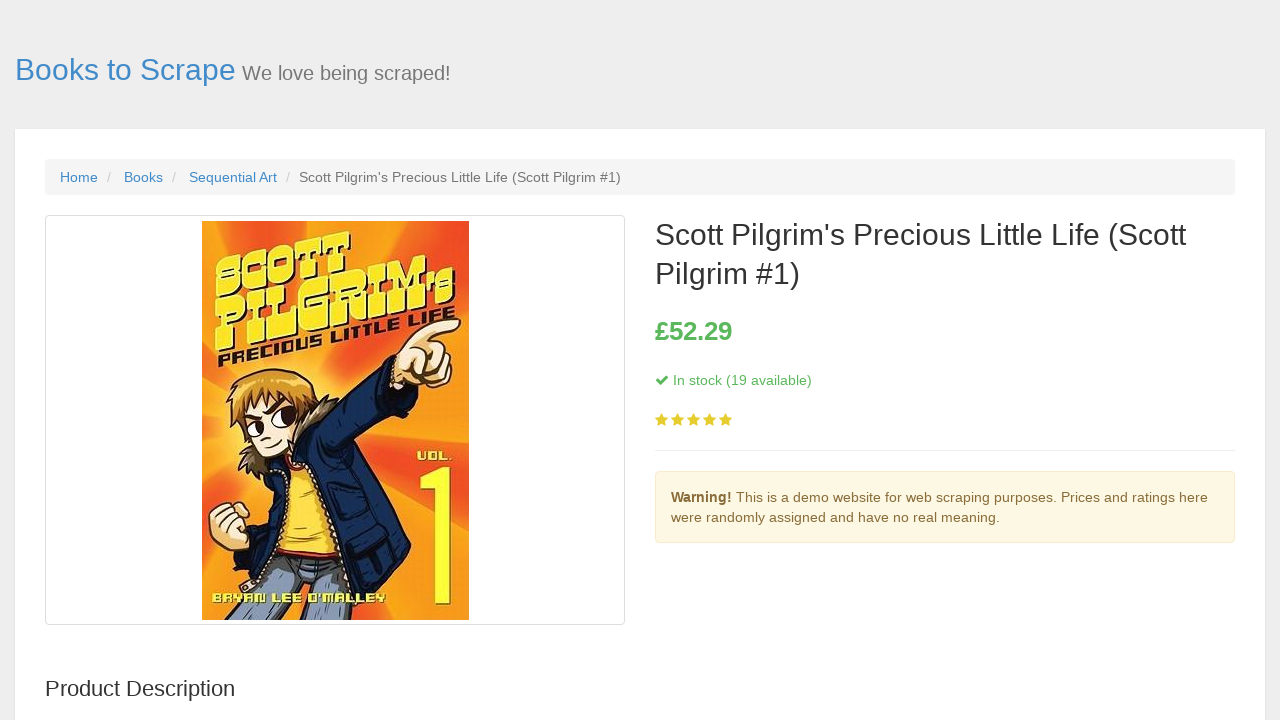

Navigated back to category listing
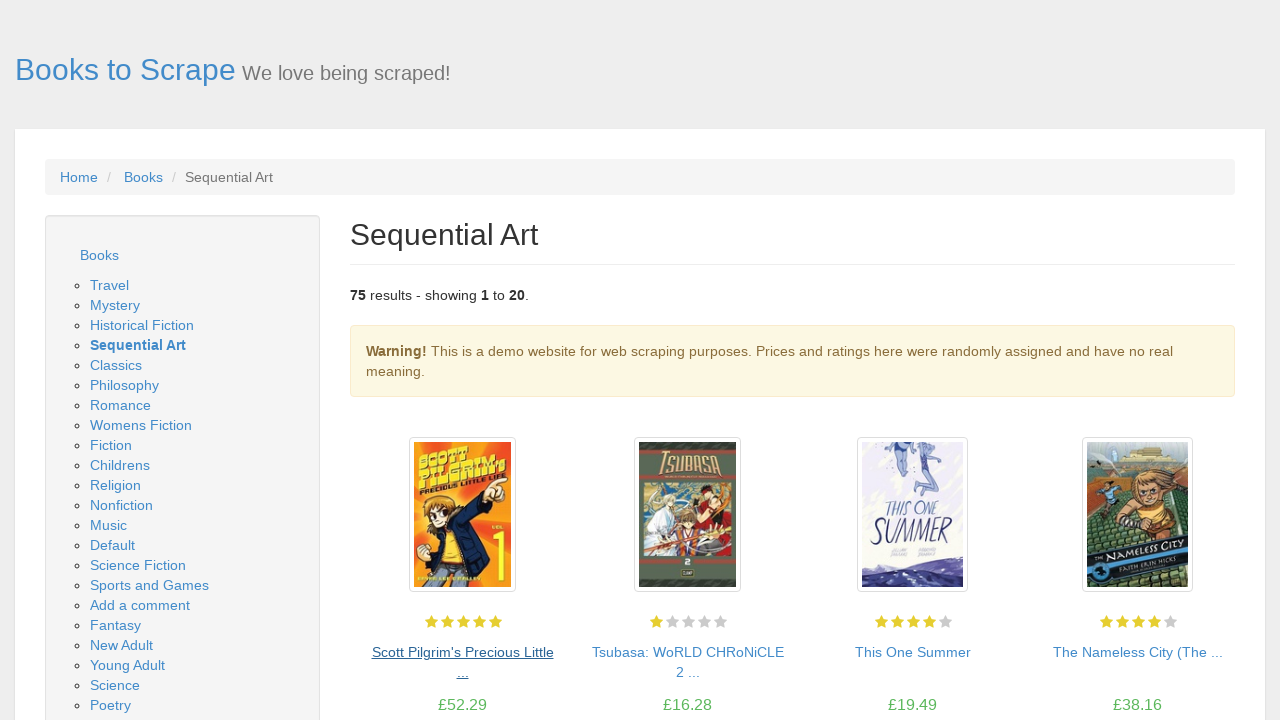

Category listing reloaded with book items
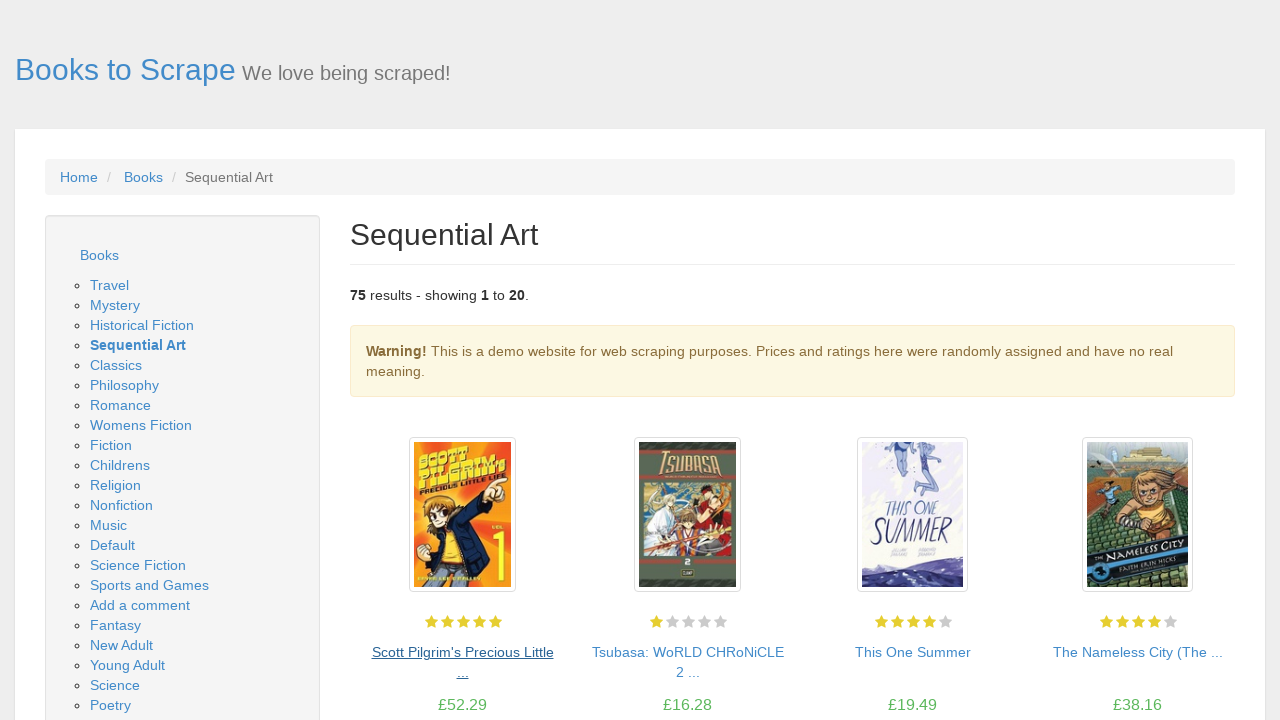

Clicked next page button in pagination at (1206, 654) on li.next a
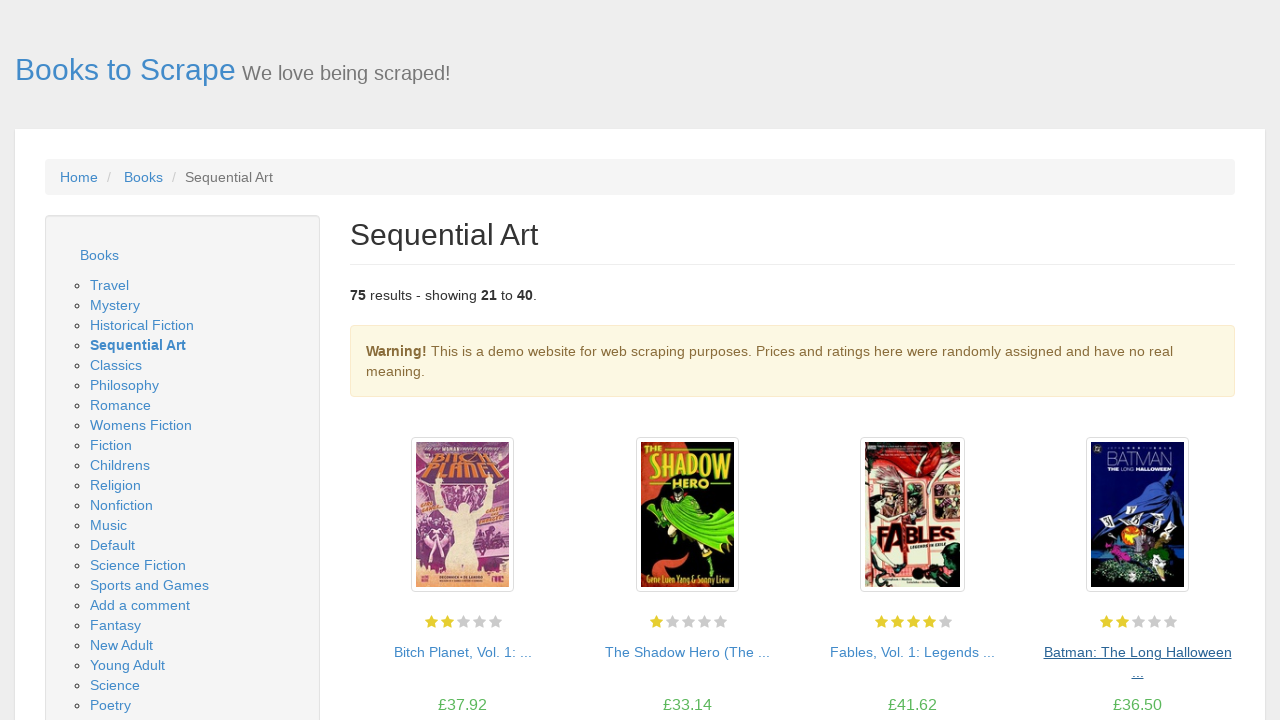

Next page loaded with book items
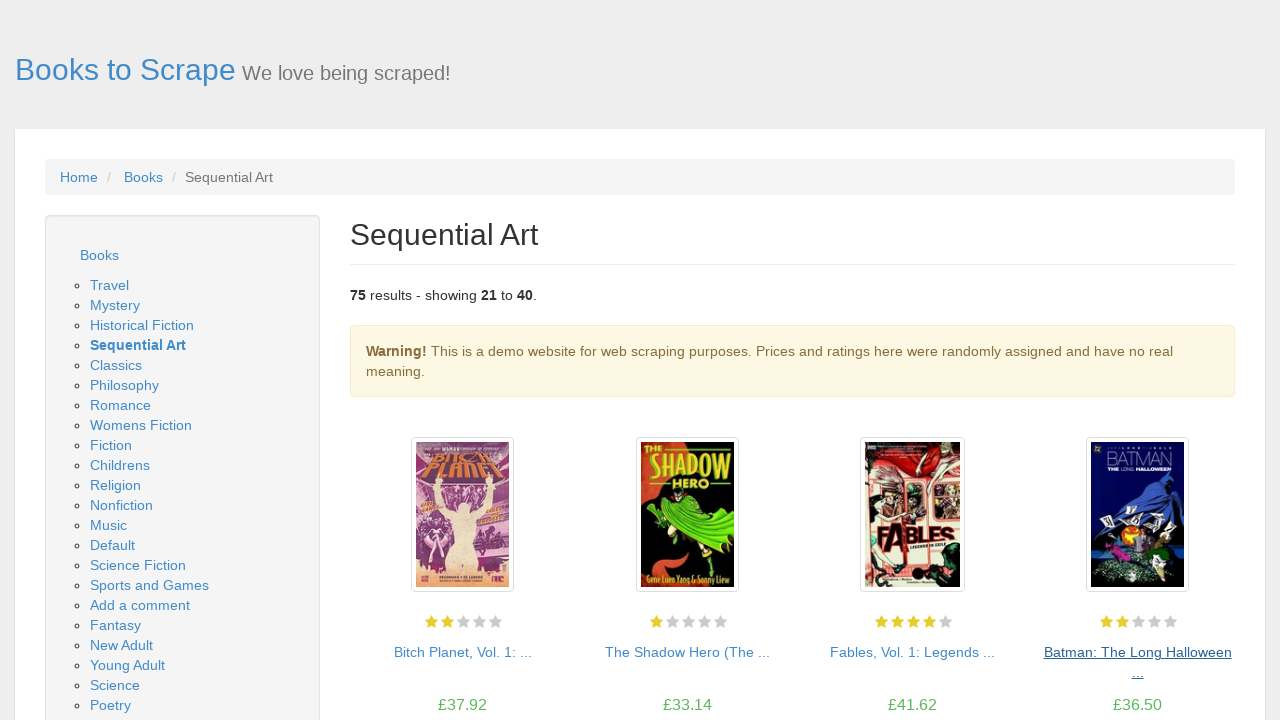

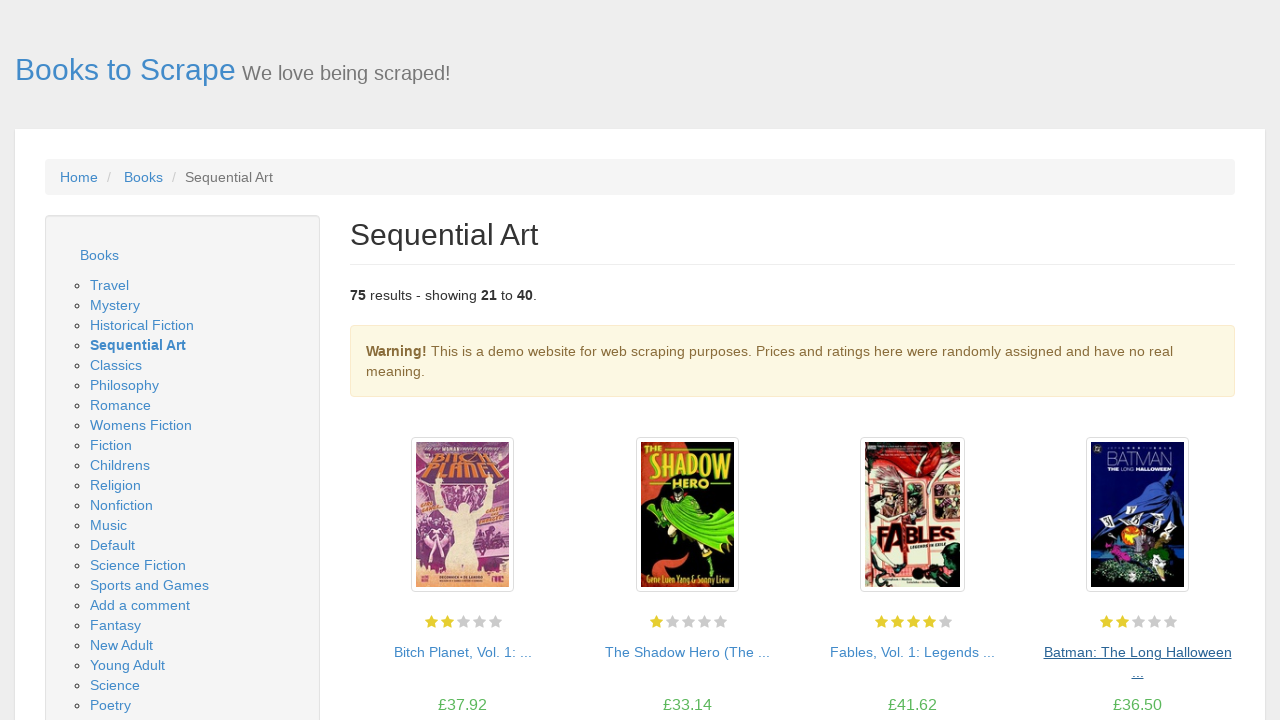